Tests Python.org search functionality by verifying the page title contains "Python", entering a search query for "pycon", and verifying search results are found

Starting URL: http://www.python.org

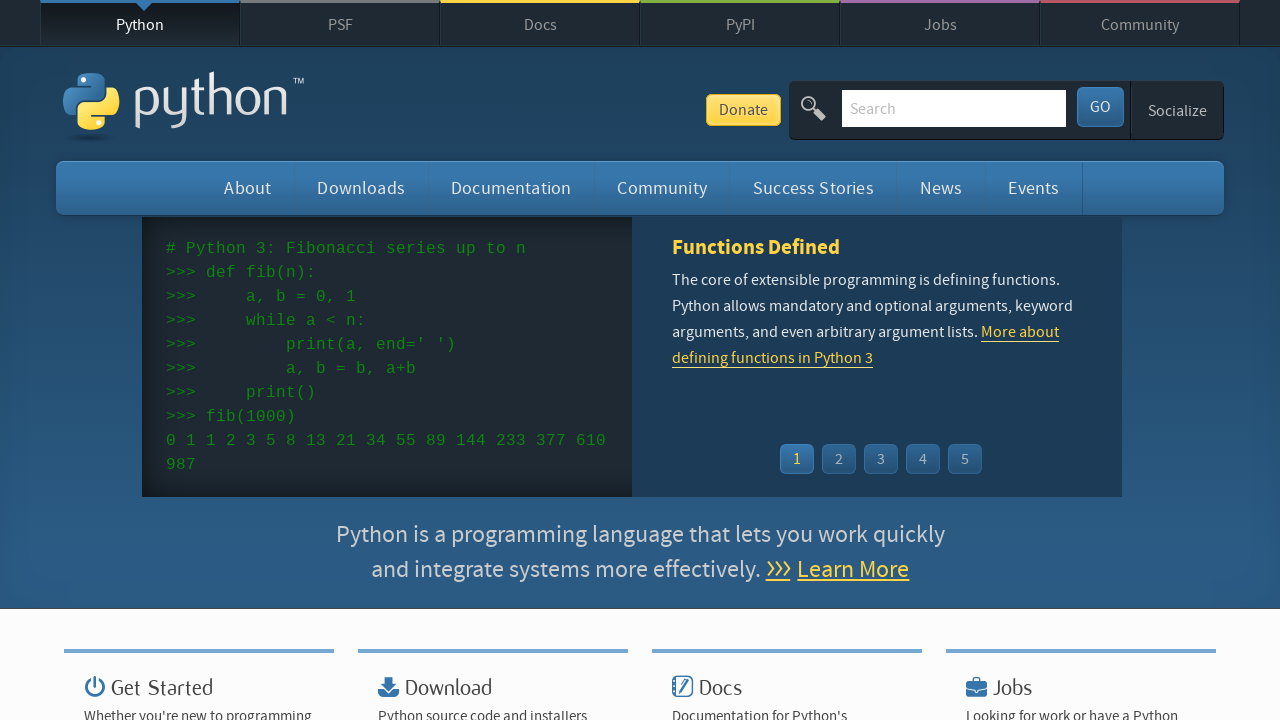

Verified page title contains 'Python'
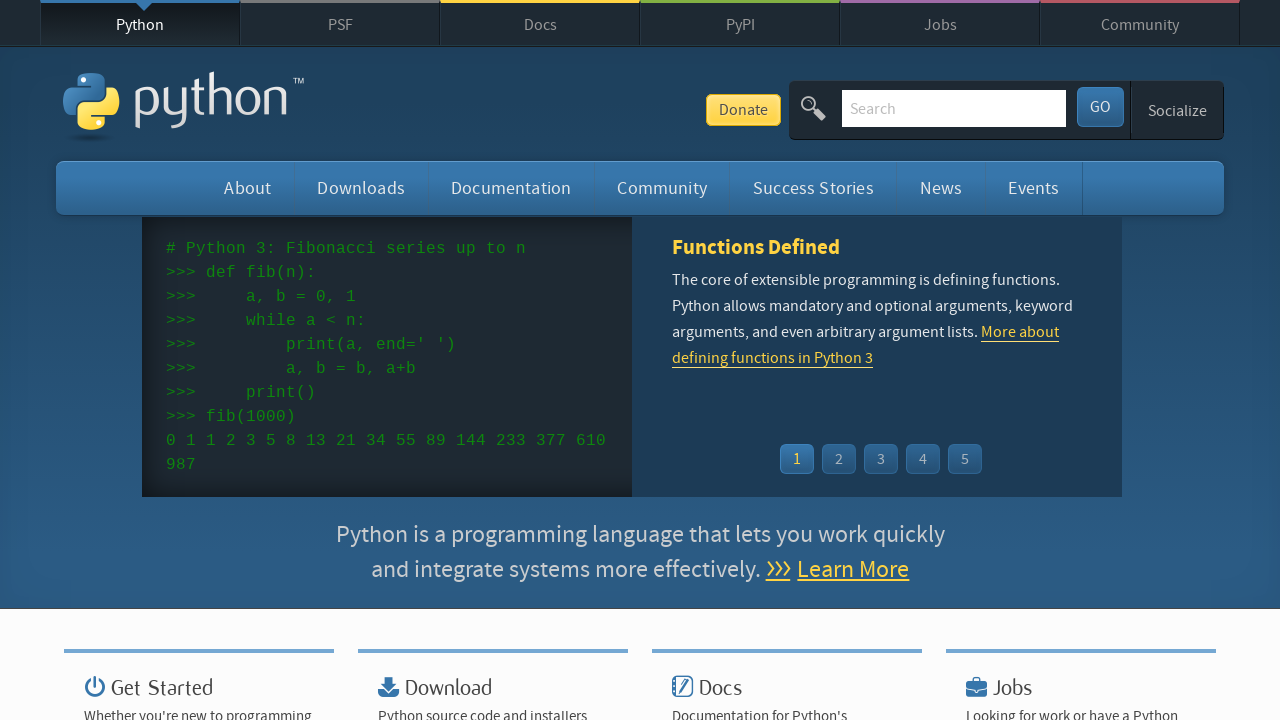

Filled search box with 'pycon' on input[name='q']
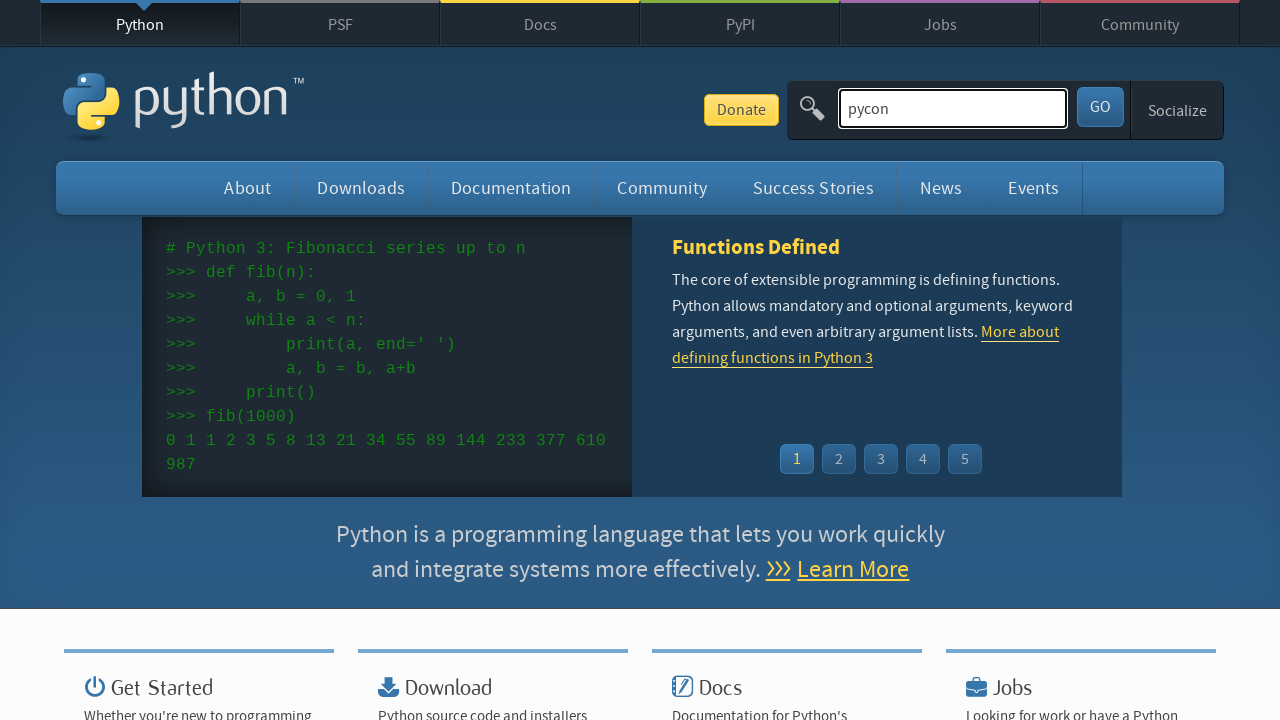

Pressed Enter to submit search query on input[name='q']
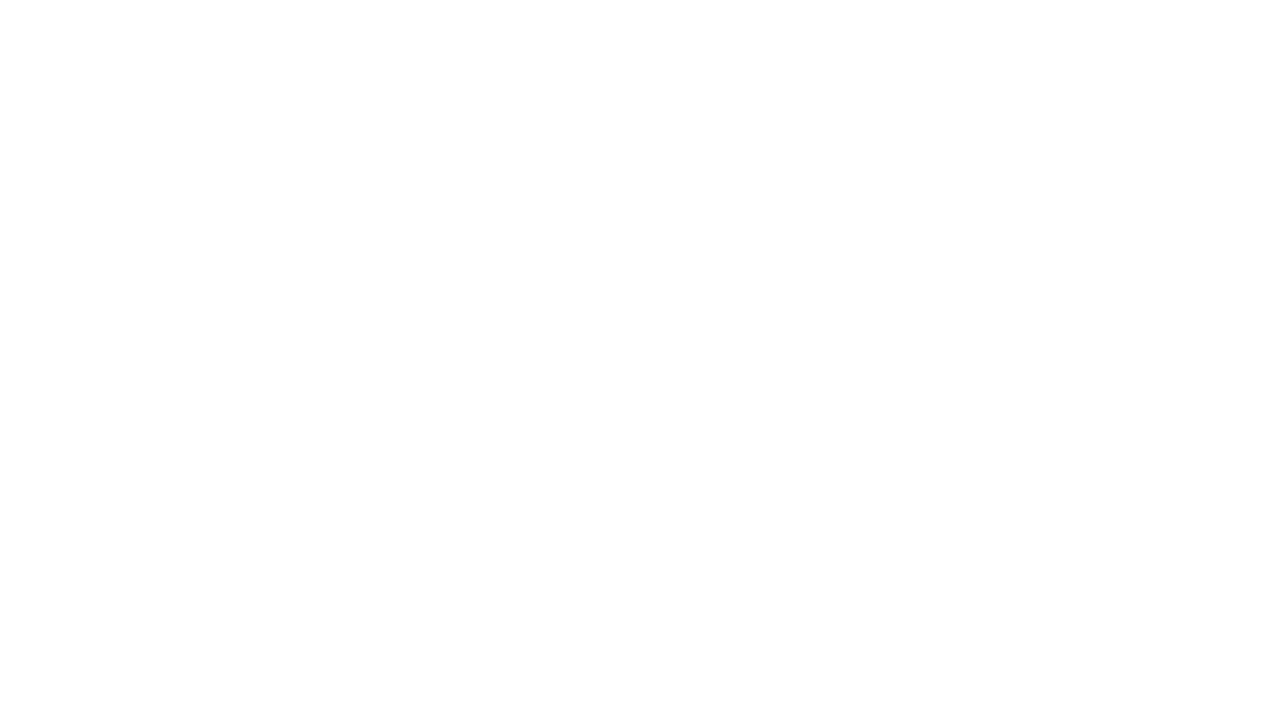

Waited for page to reach networkidle state
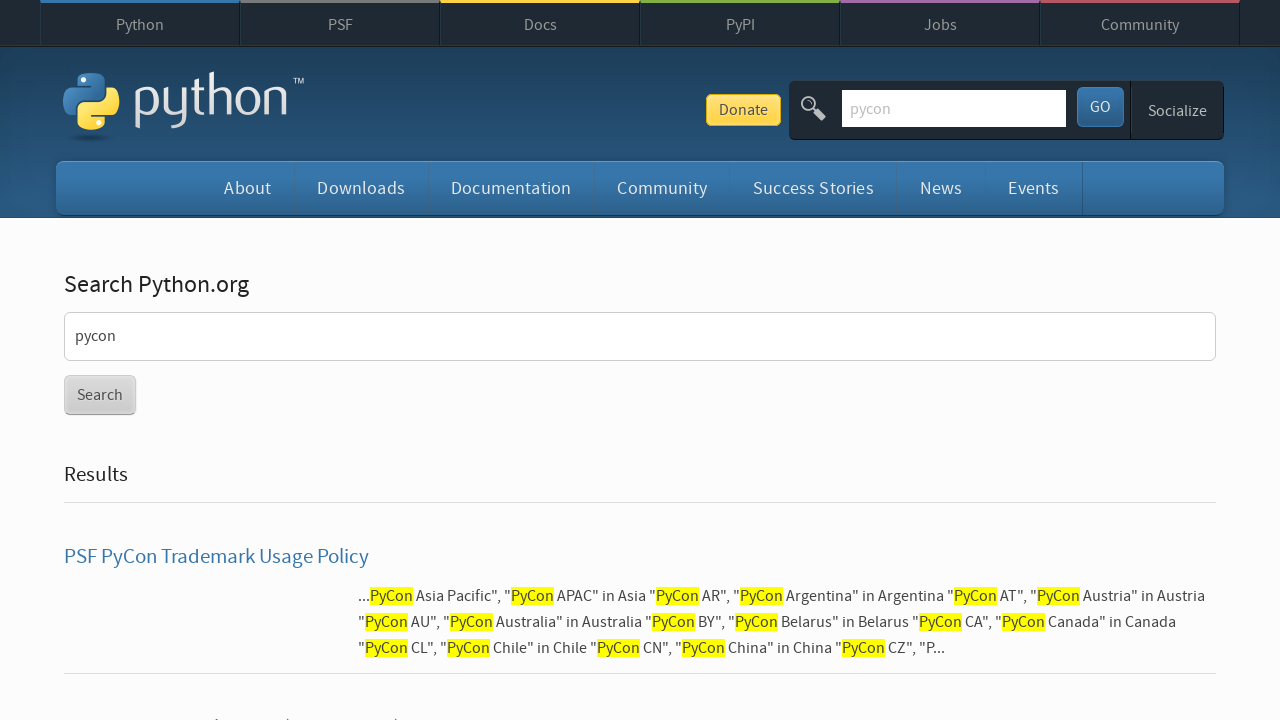

Verified search results were found (no 'No results found' message)
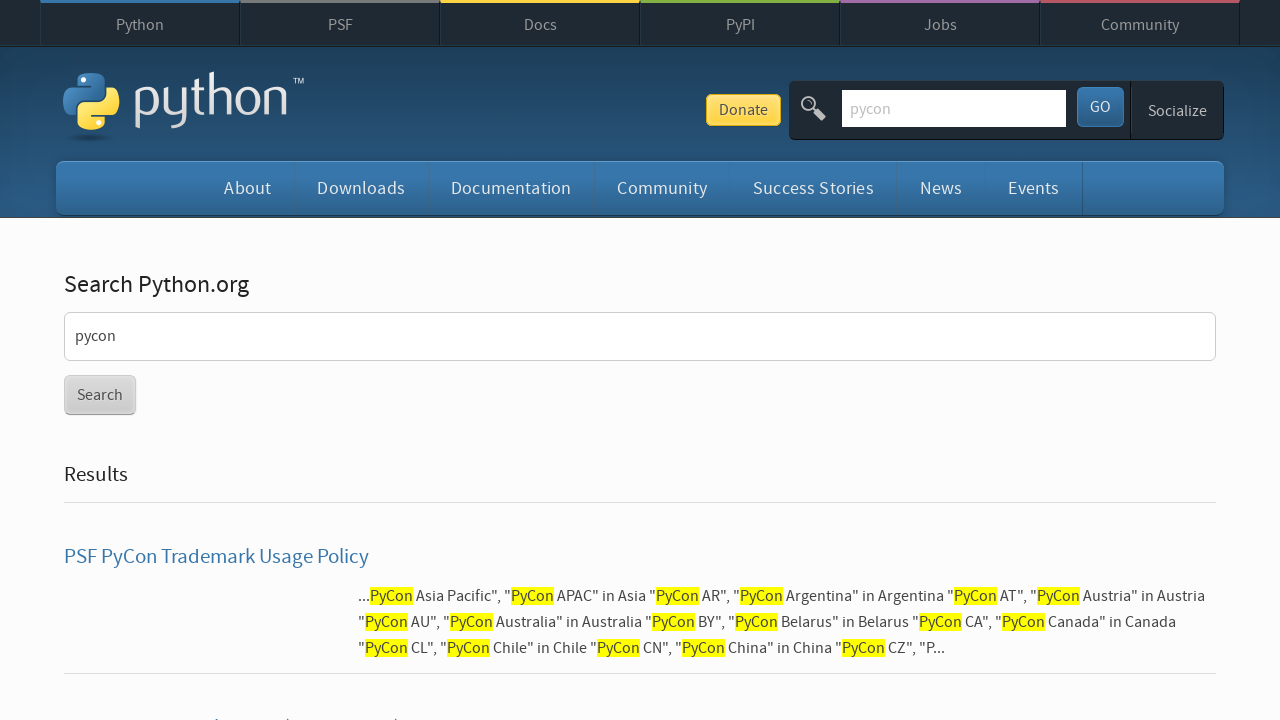

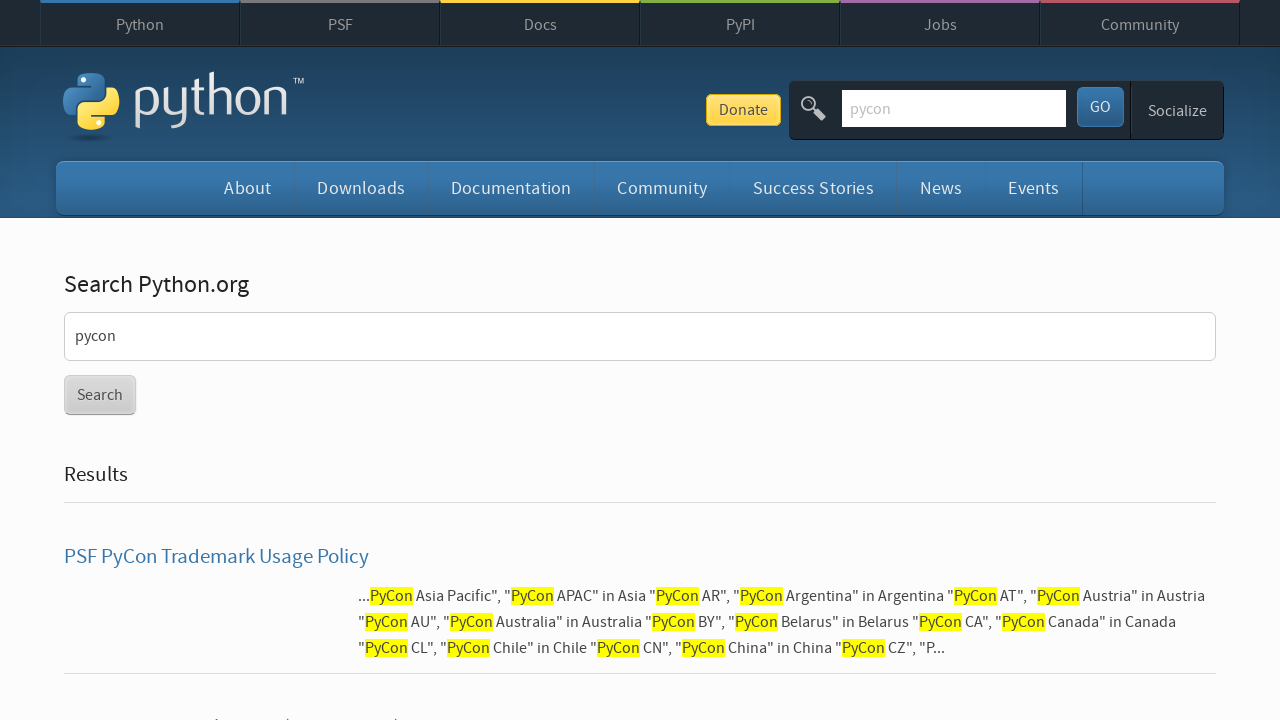